Clicks the start loading green button, waits for it to disappear, then waits for the "Green Loaded" text to appear

Starting URL: https://kristinek.github.io/site/examples/loading_color

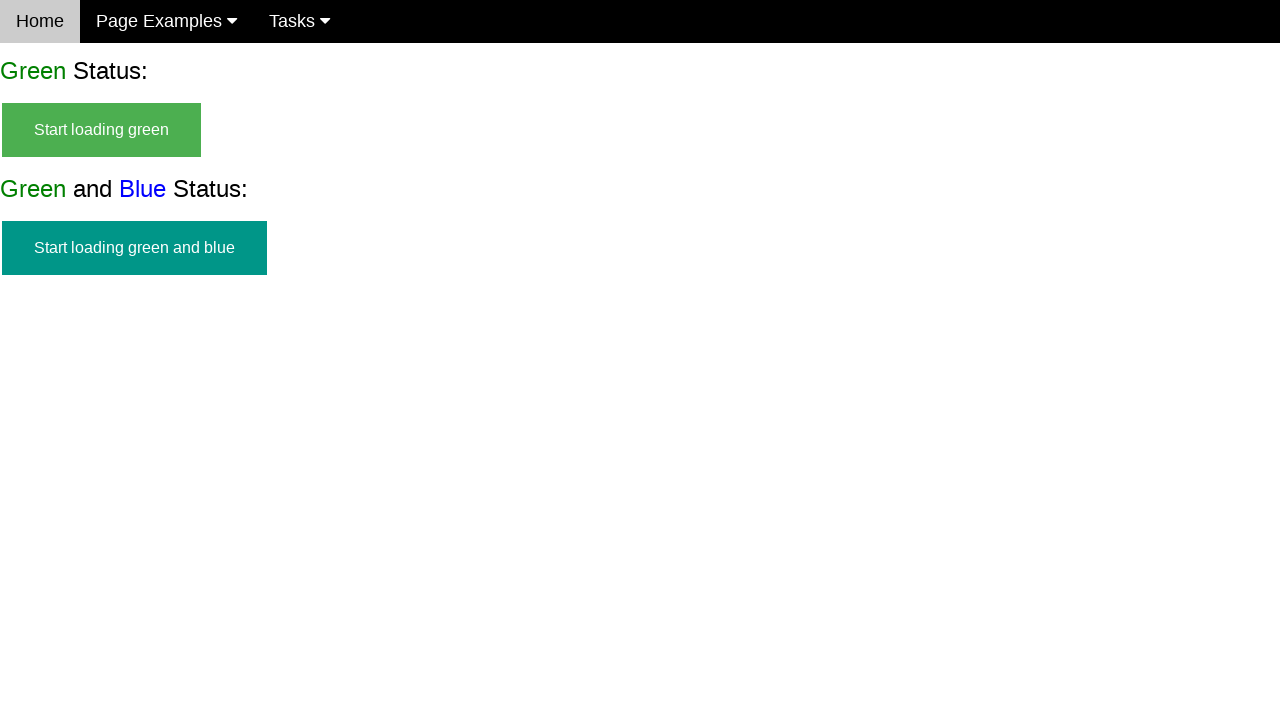

Clicked the start loading green button at (102, 130) on #start_green
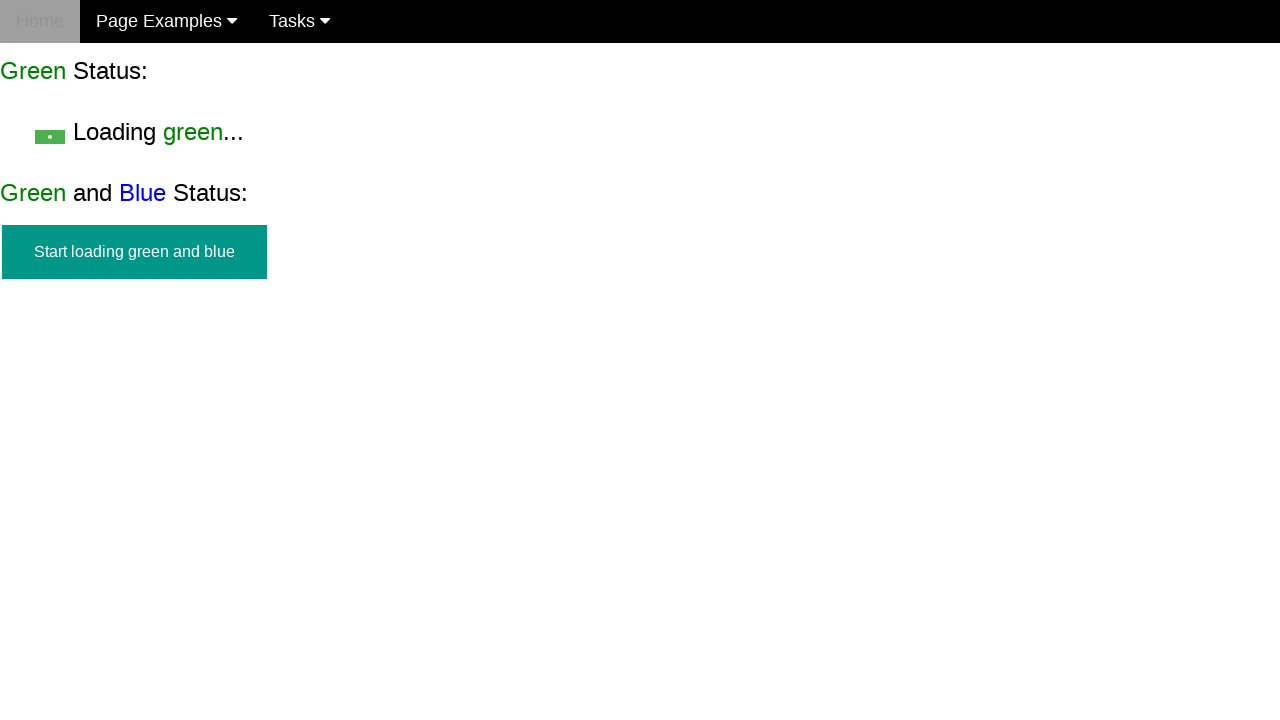

Waited for the start green button to disappear
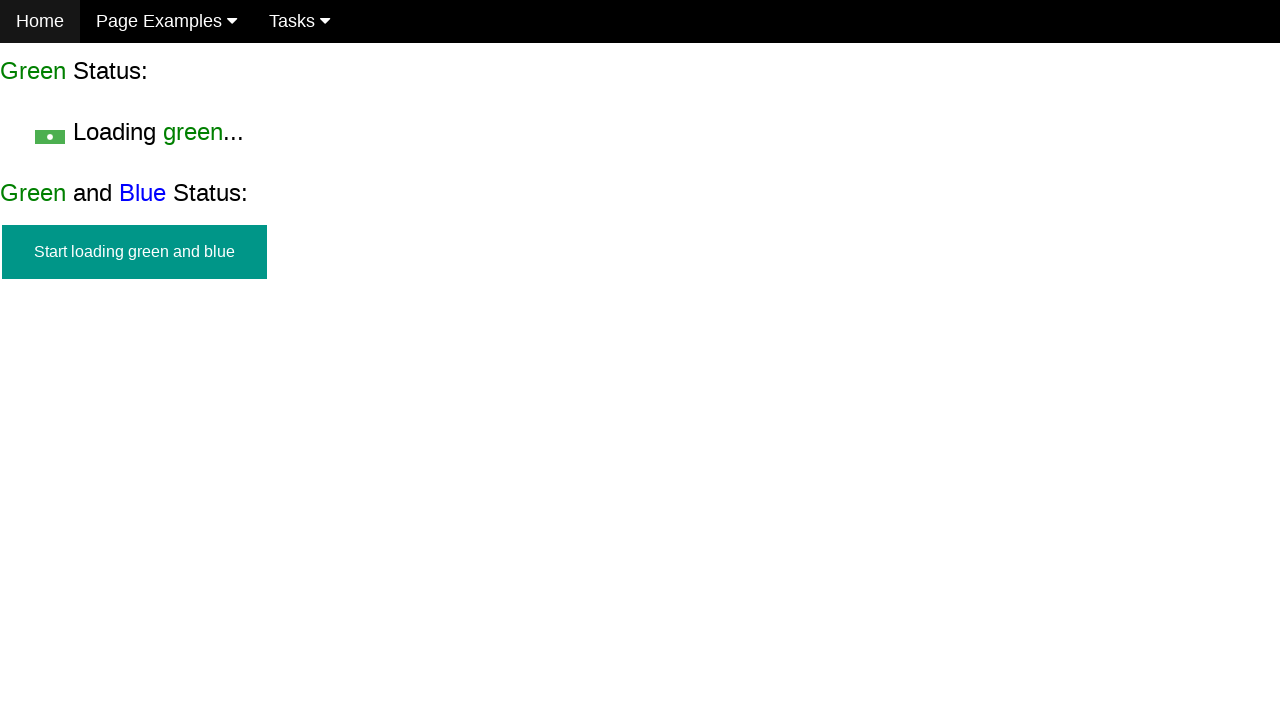

Waited for the 'Green Loaded' text to appear
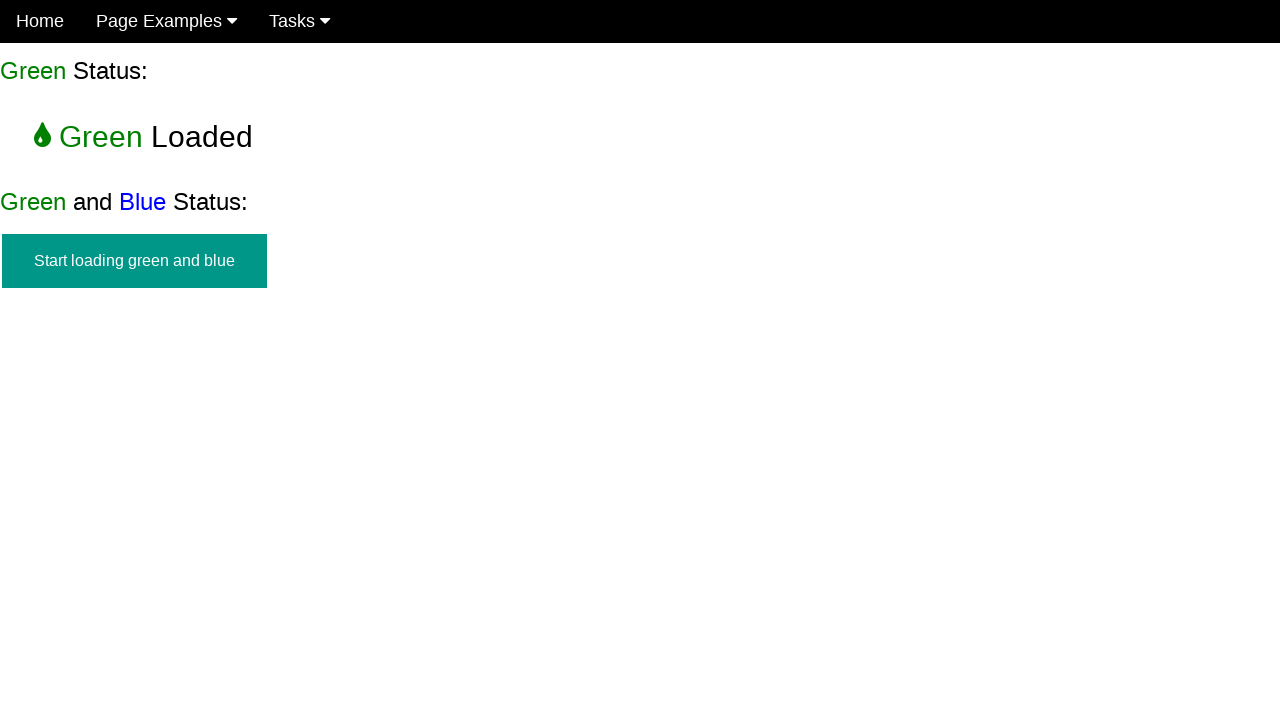

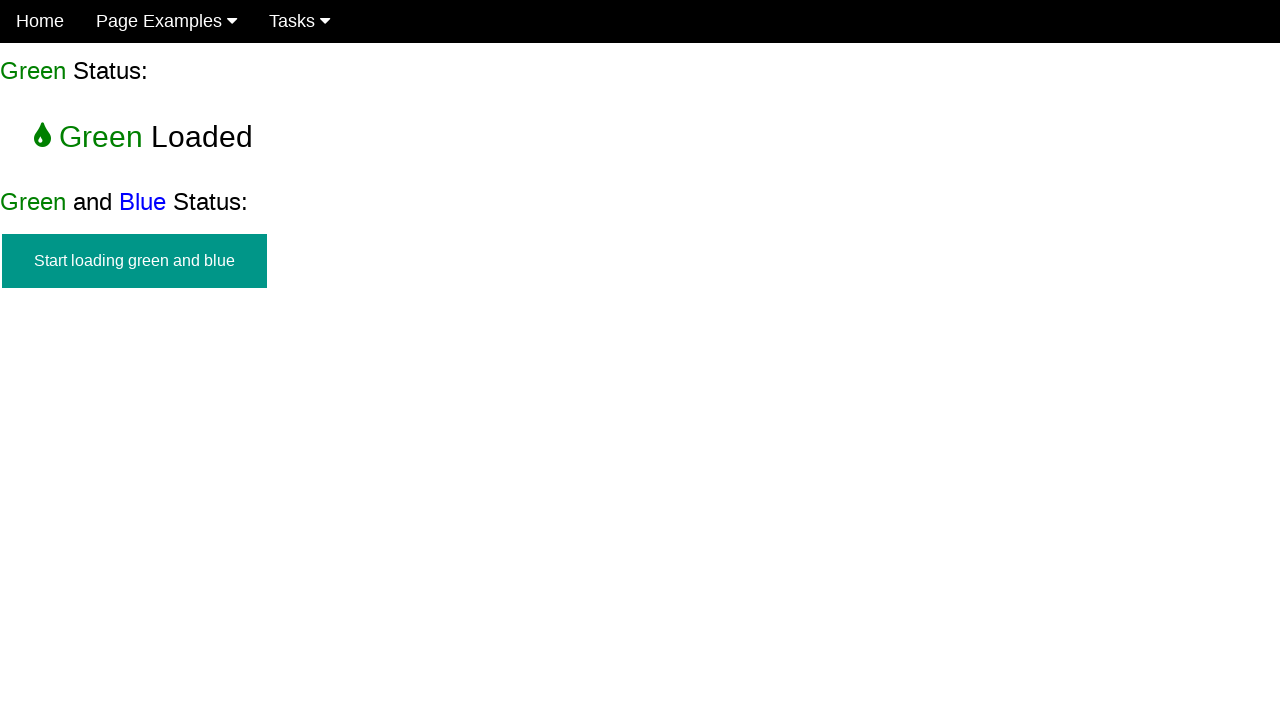